Tests basic browser navigation by visiting two URLs and using back, forward, and refresh operations

Starting URL: https://cognizant.udemy.com

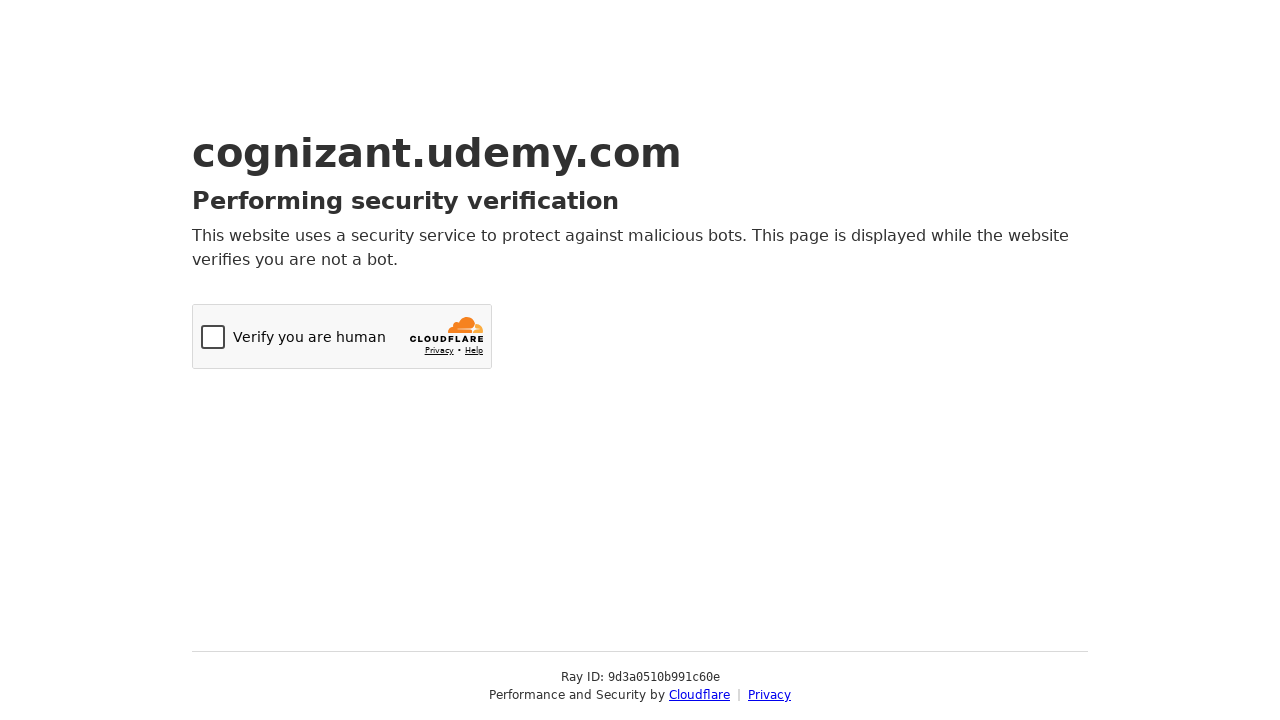

Navigated to https://be.cognizant.com
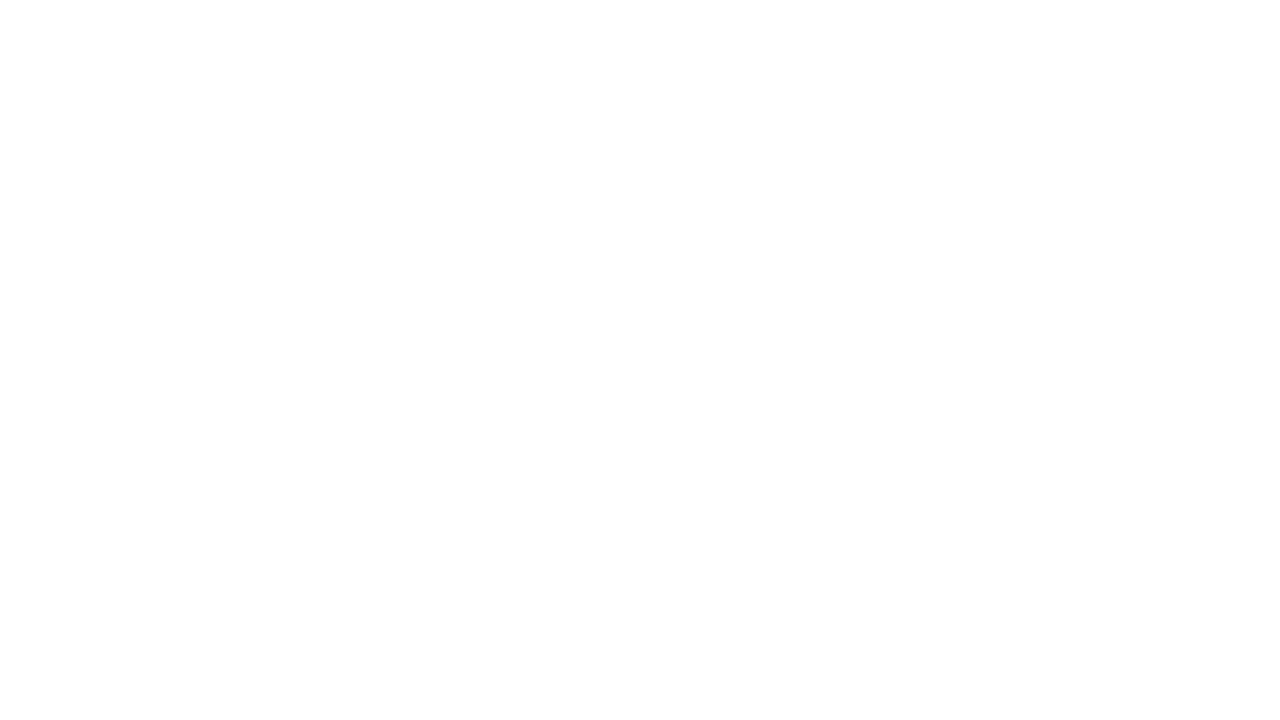

Navigated back to previous URL (https://cognizant.udemy.com)
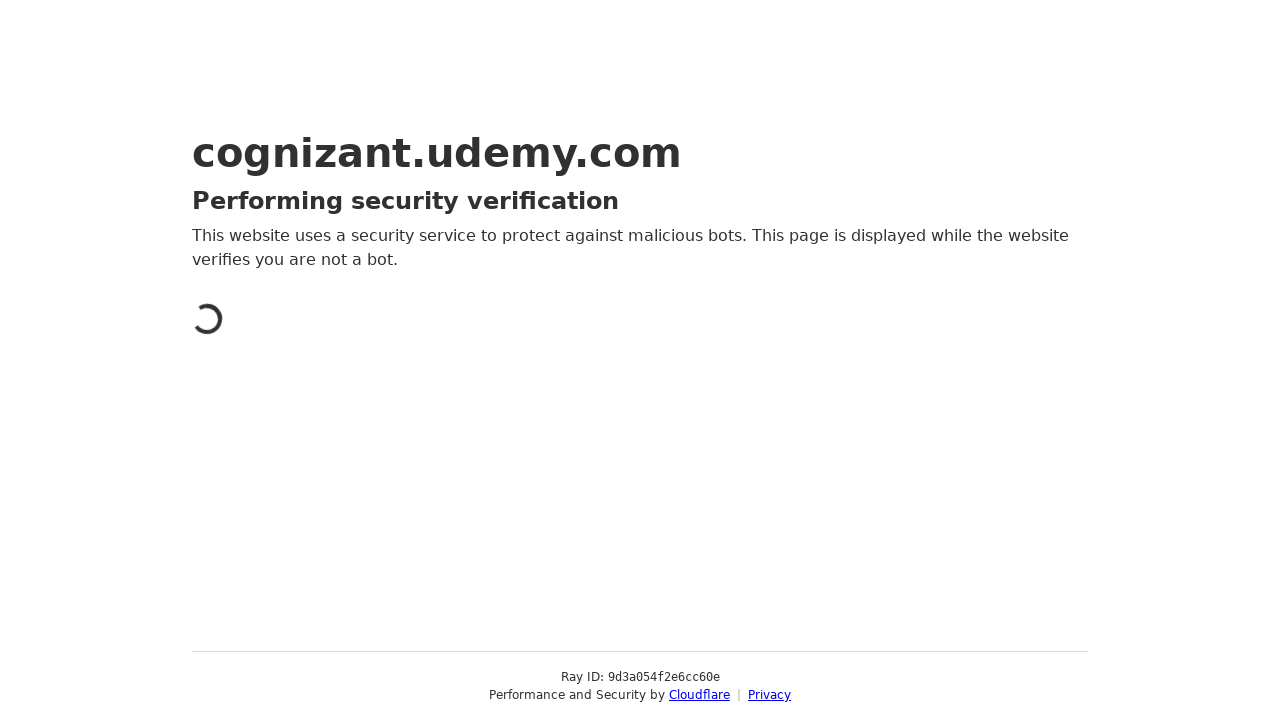

Refreshed the current page
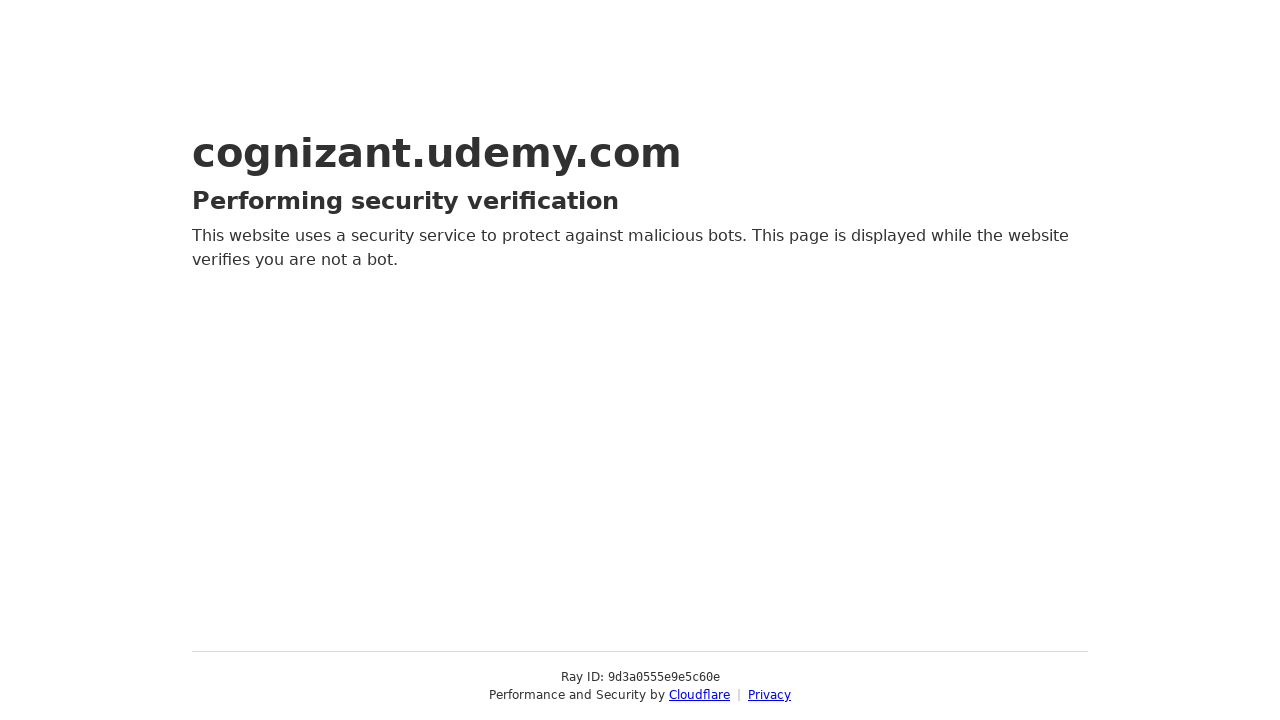

Navigated forward to https://be.cognizant.com
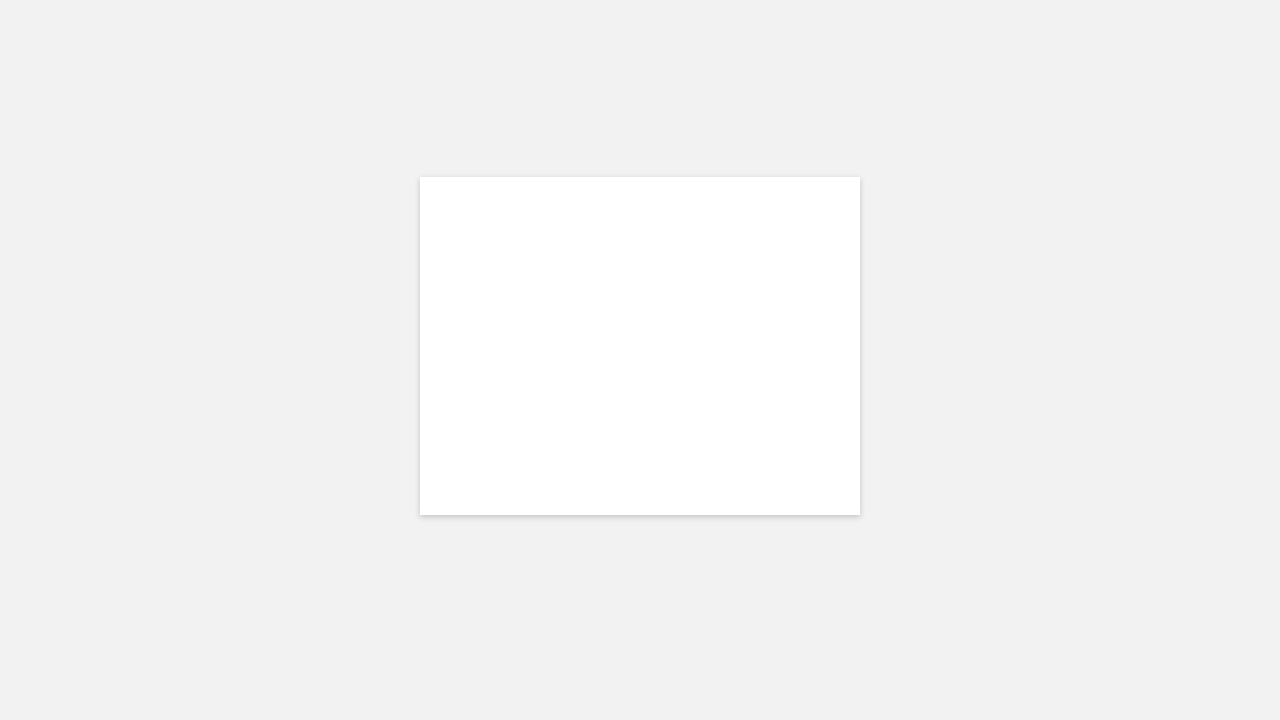

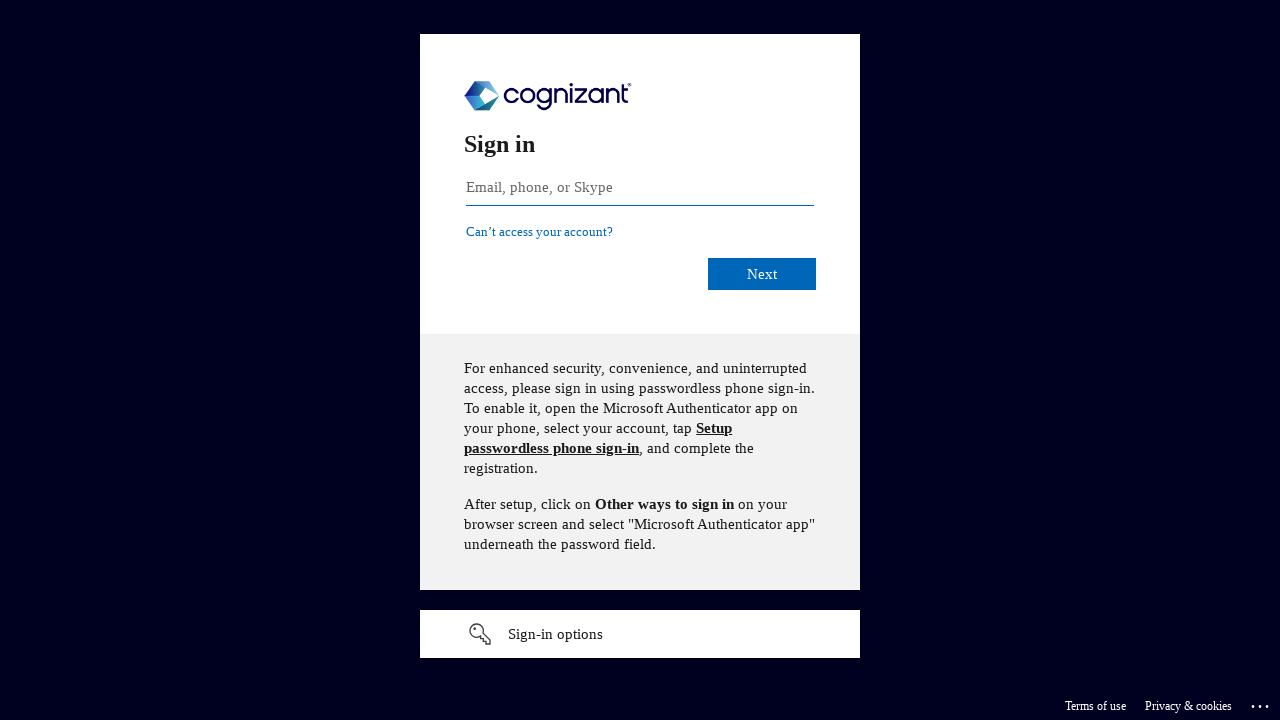